Tests the responsive design of the Calley Pro features page by resizing the viewport to various common screen resolutions including desktop and mobile sizes.

Starting URL: https://www.getcalley.com/calley-pro-features/

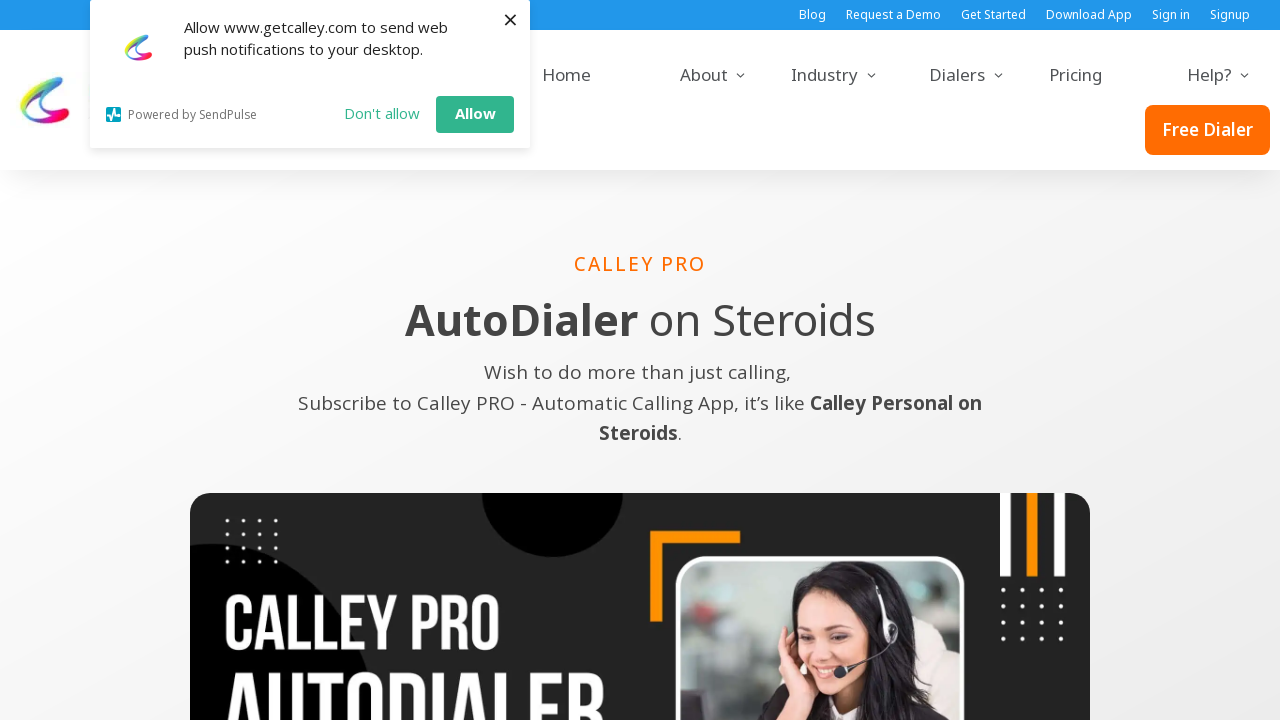

Navigated to Calley Pro features page
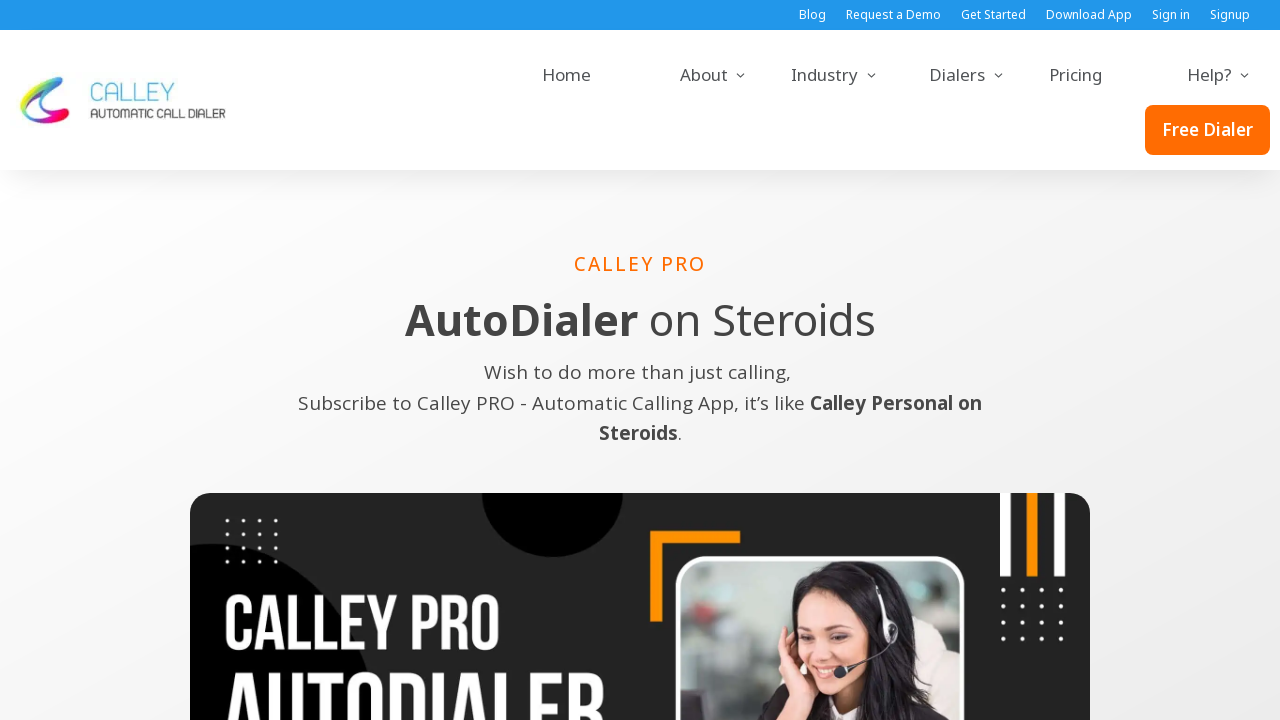

Set viewport to 1920x1080
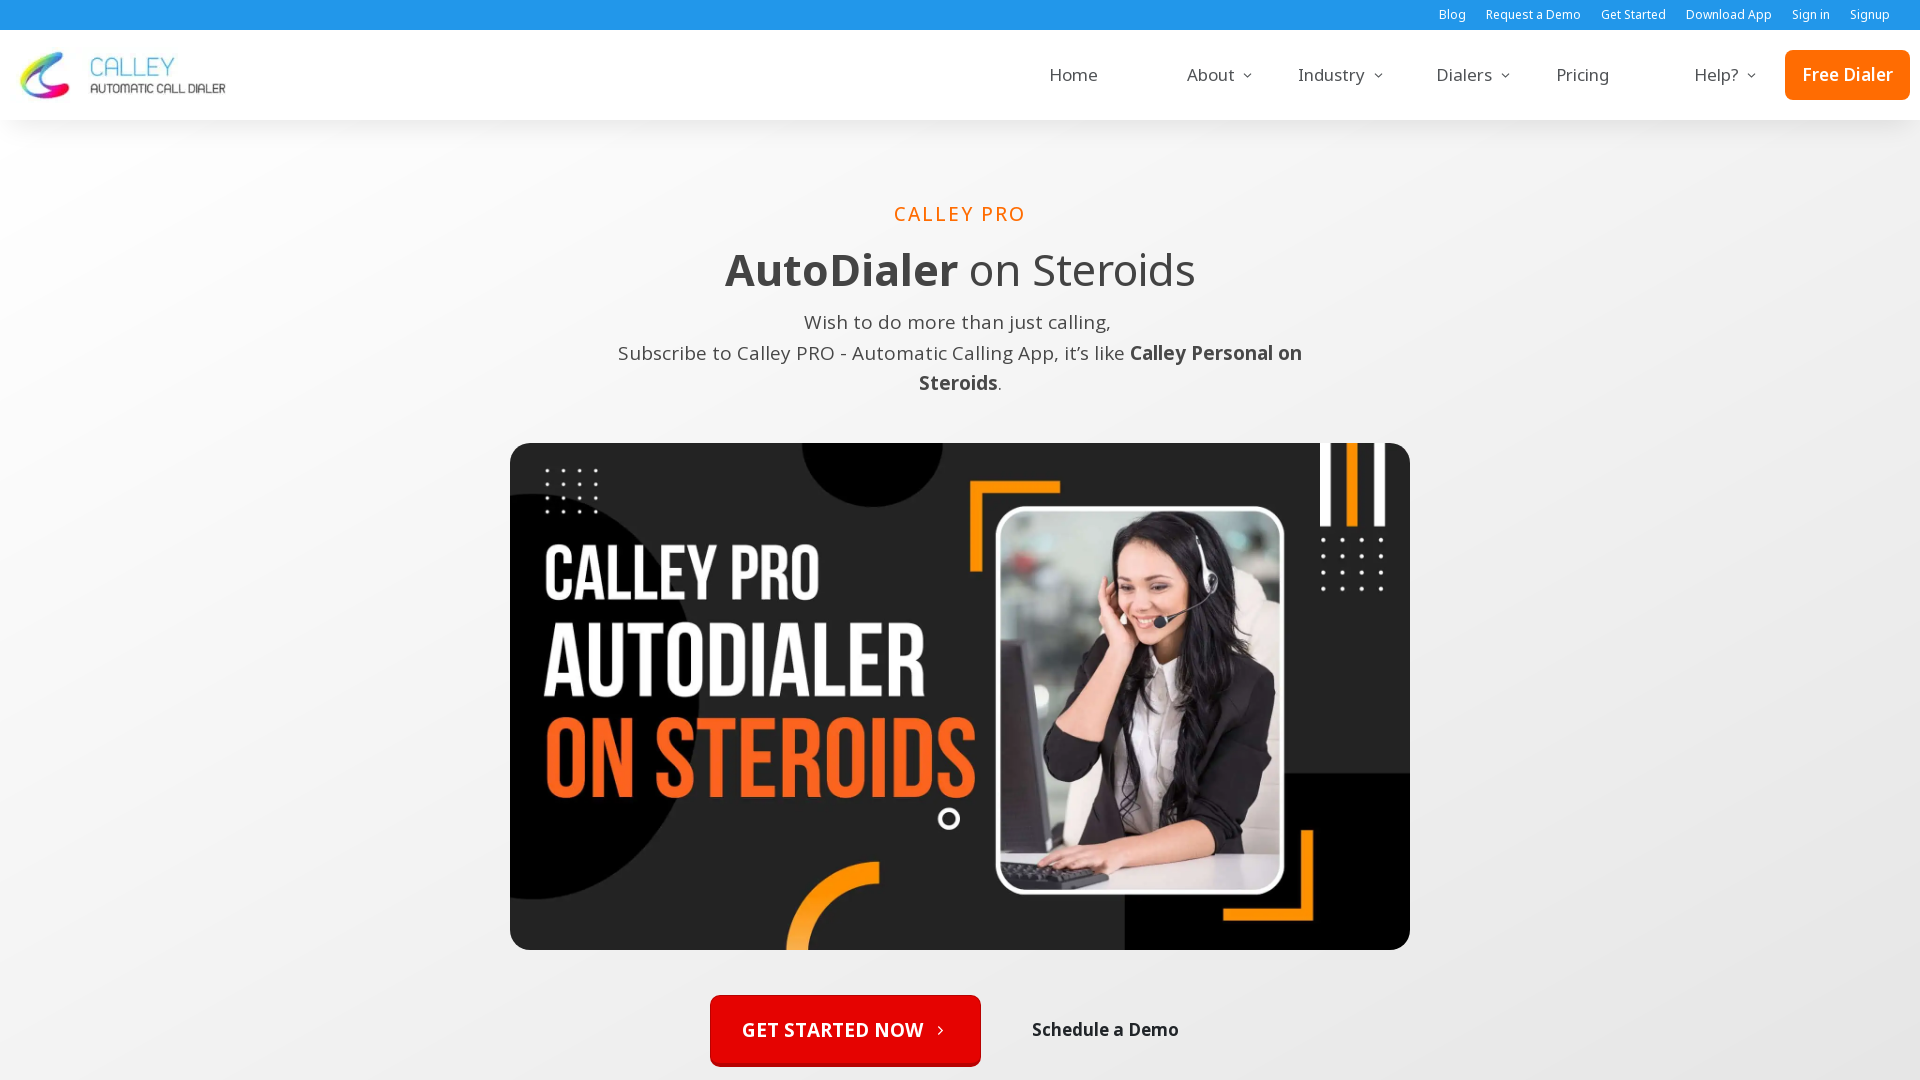

Page adjusted to 1920x1080 resolution
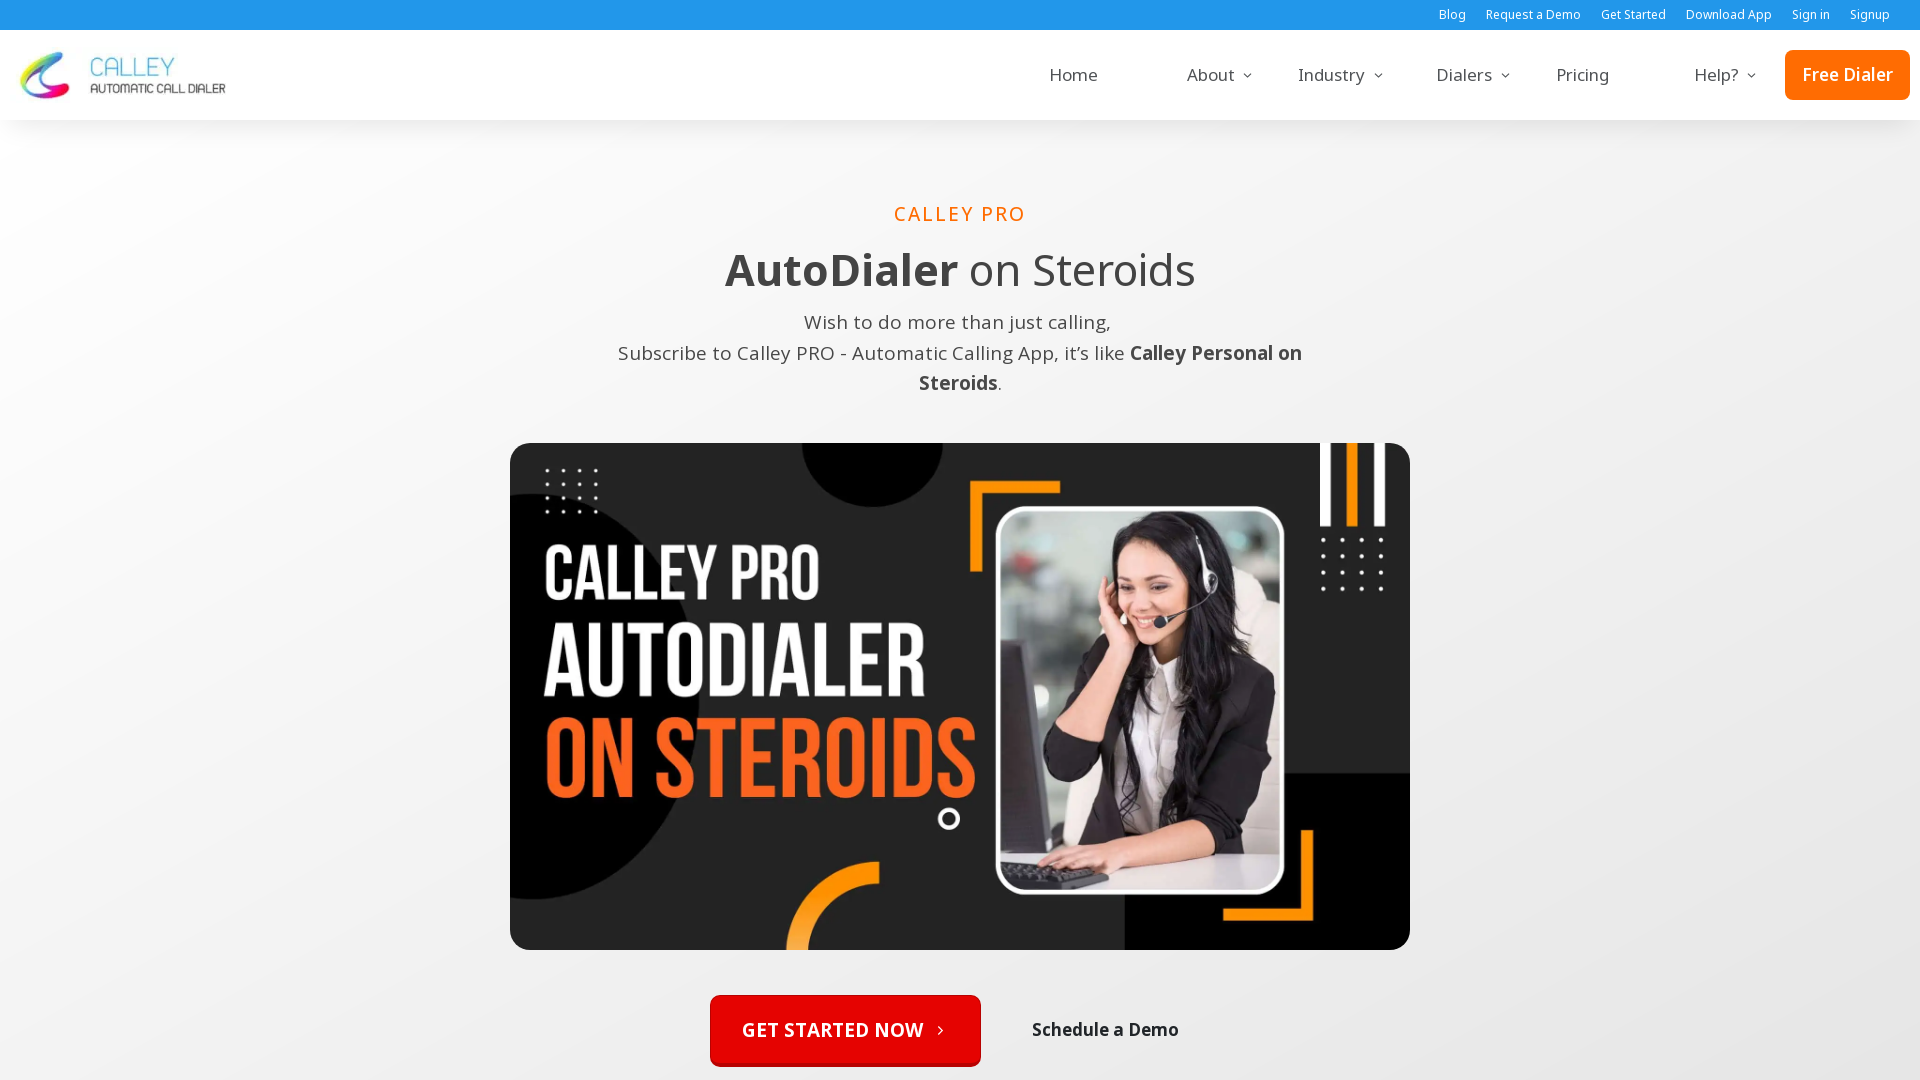

Set viewport to 1366x768
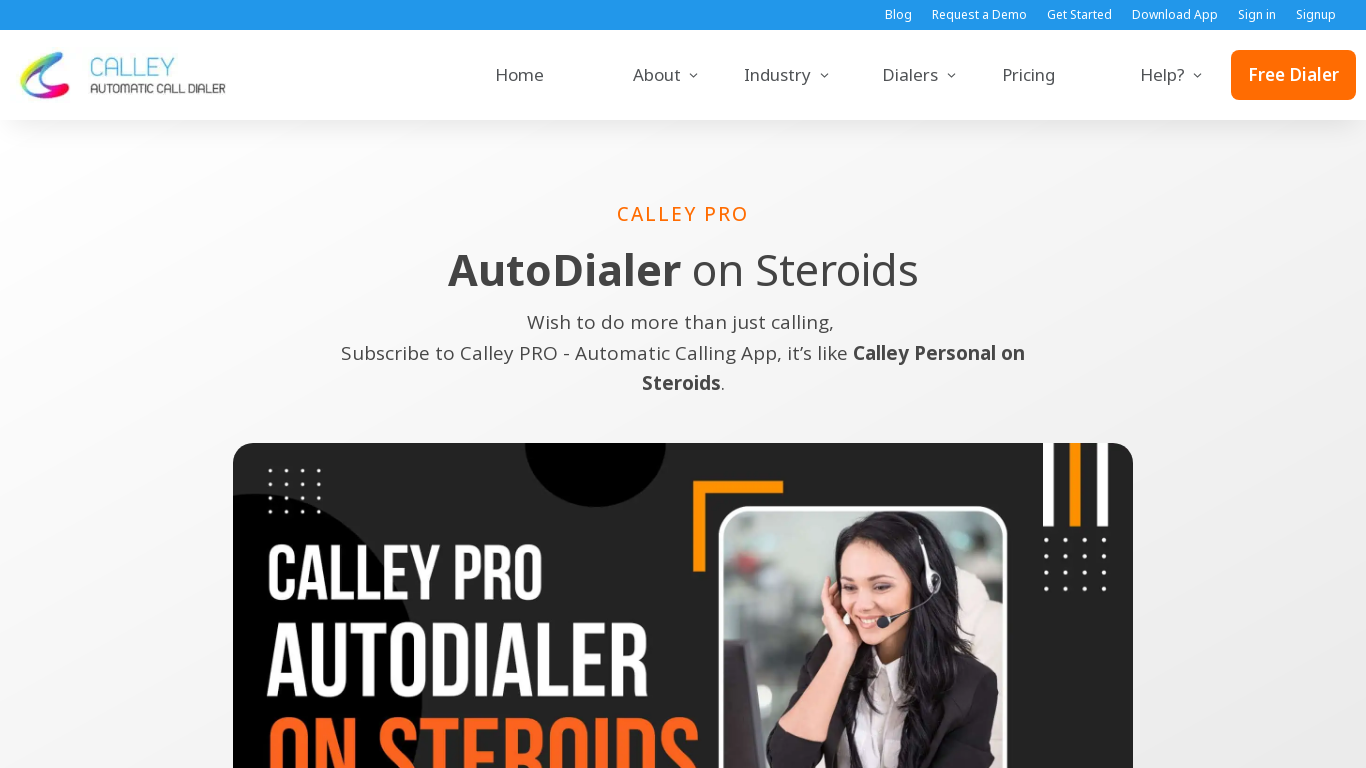

Page adjusted to 1366x768 resolution
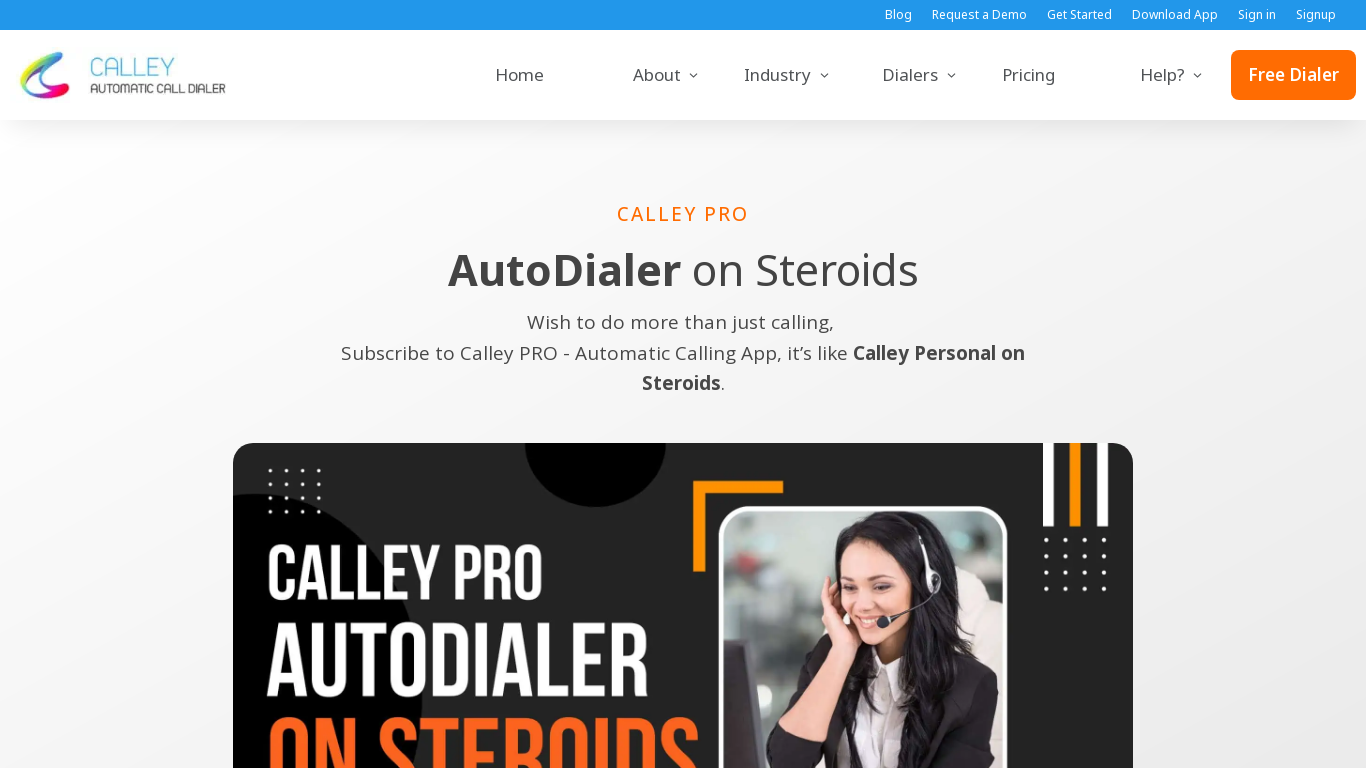

Set viewport to 1536x864
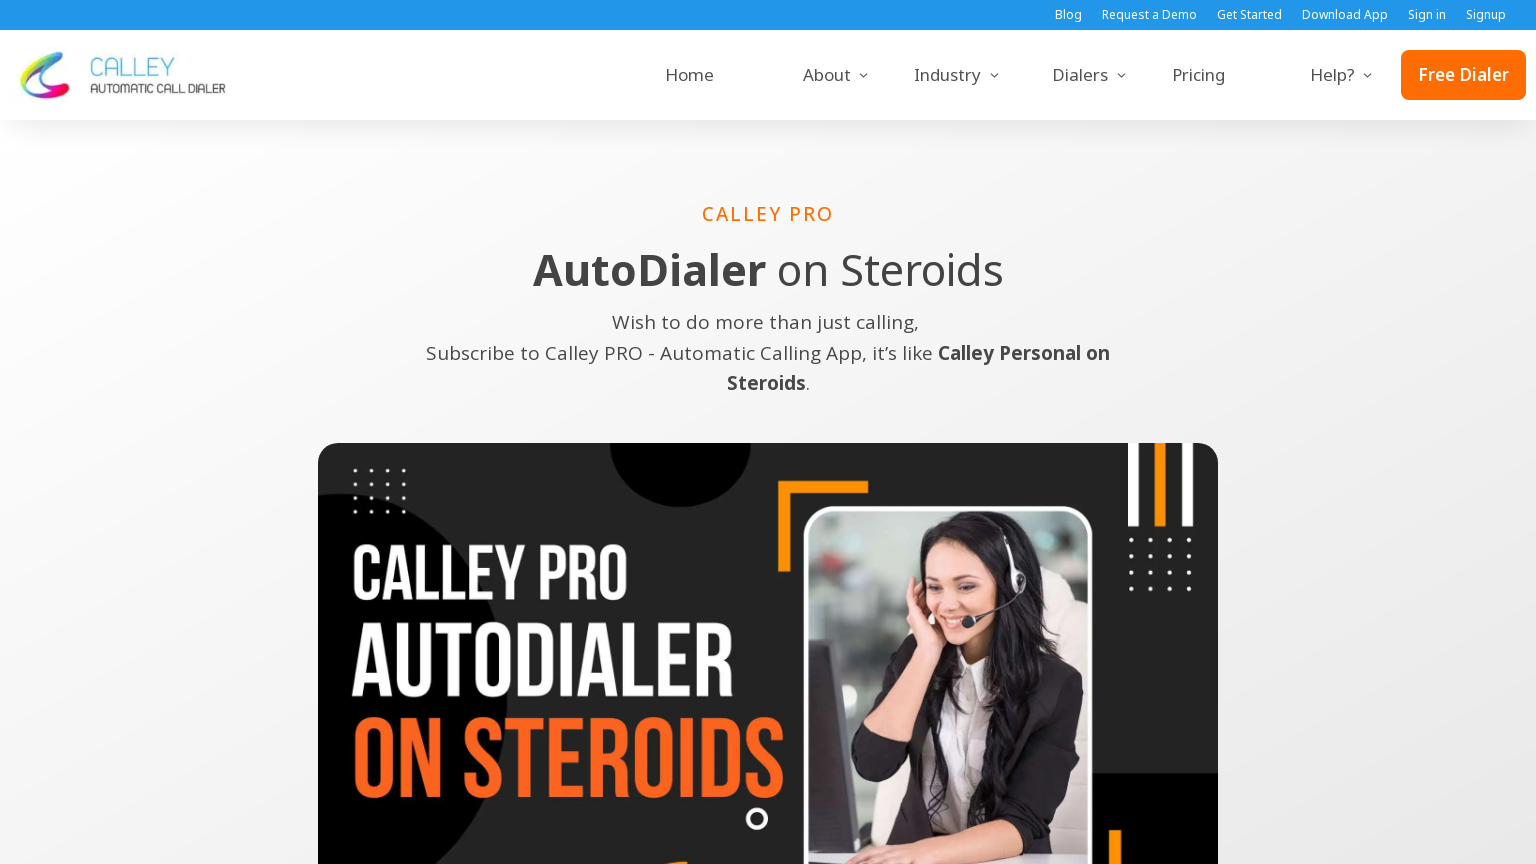

Page adjusted to 1536x864 resolution
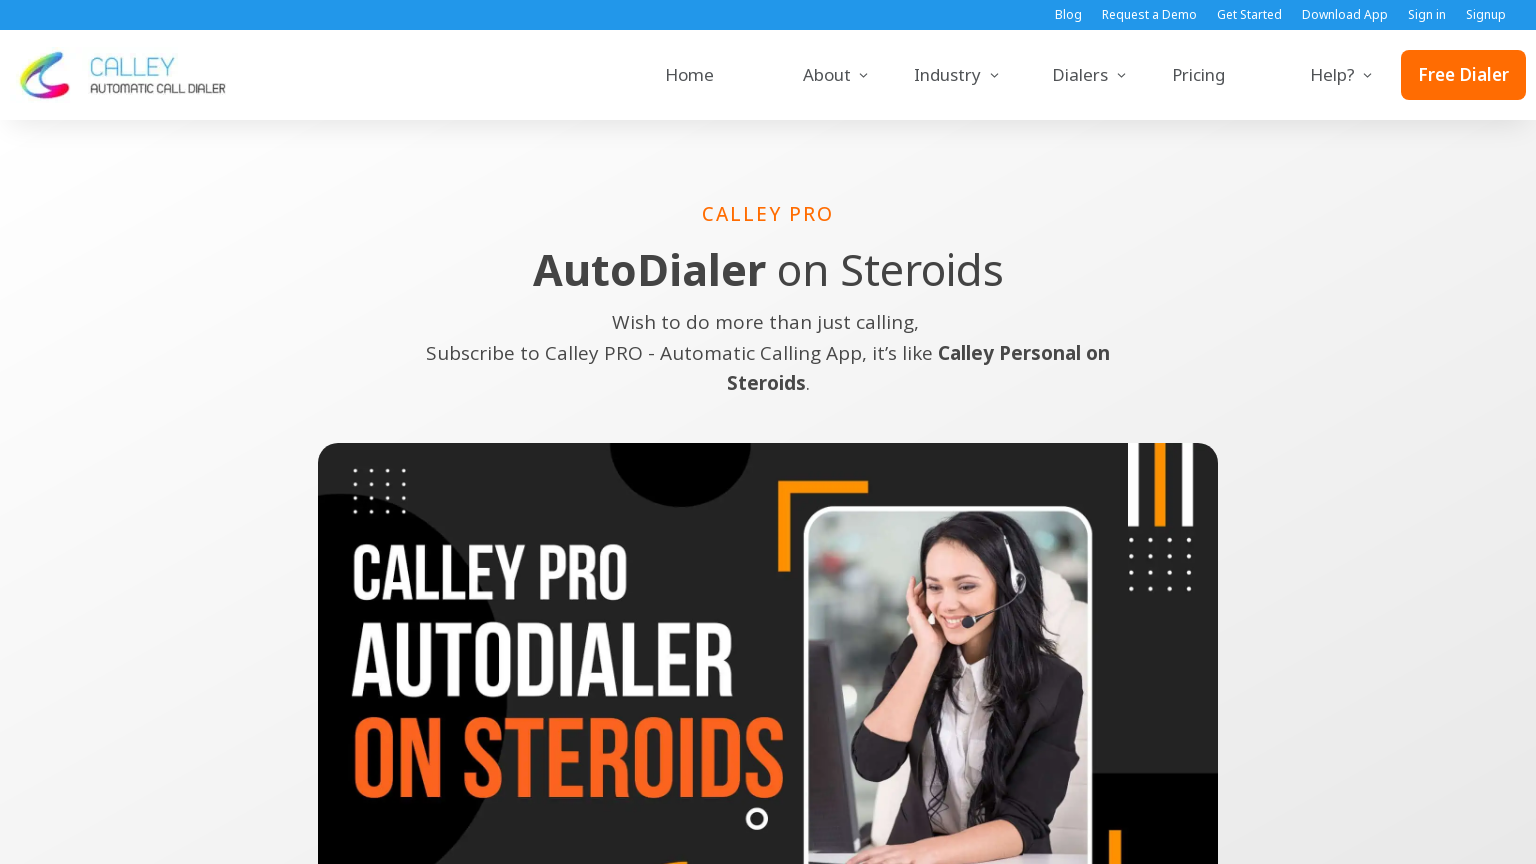

Set viewport to 360x640
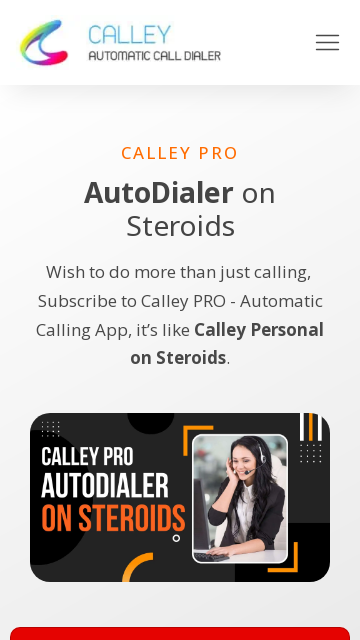

Page adjusted to 360x640 resolution
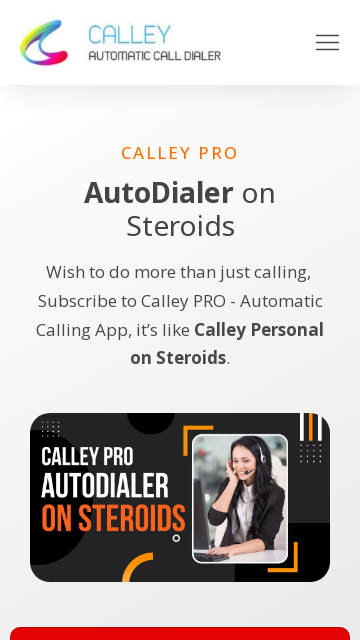

Set viewport to 414x896
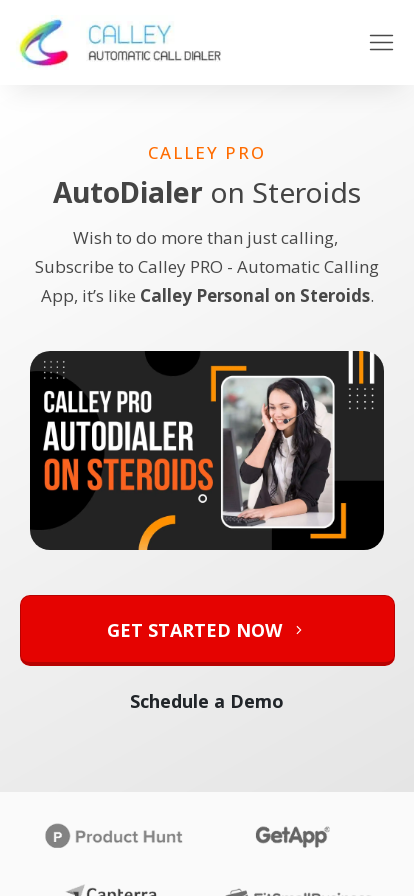

Page adjusted to 414x896 resolution
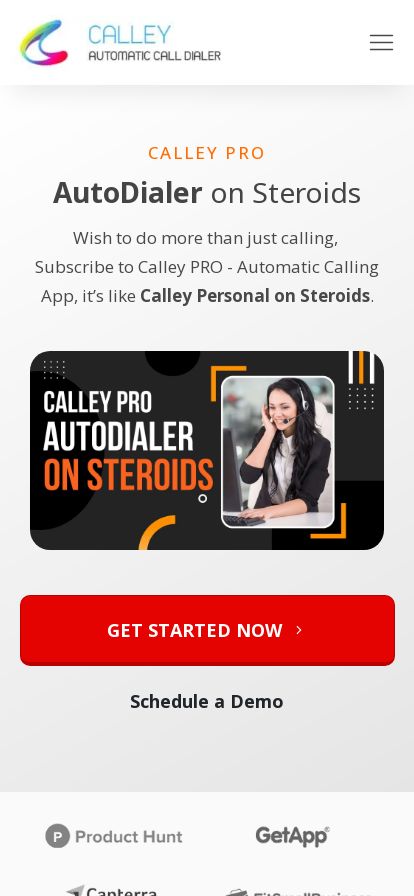

Set viewport to 375x667
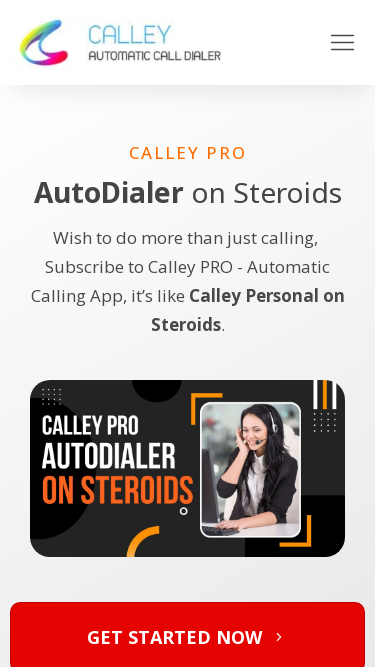

Page adjusted to 375x667 resolution
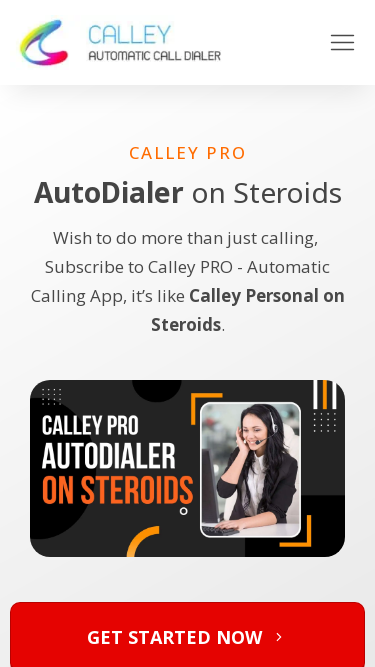

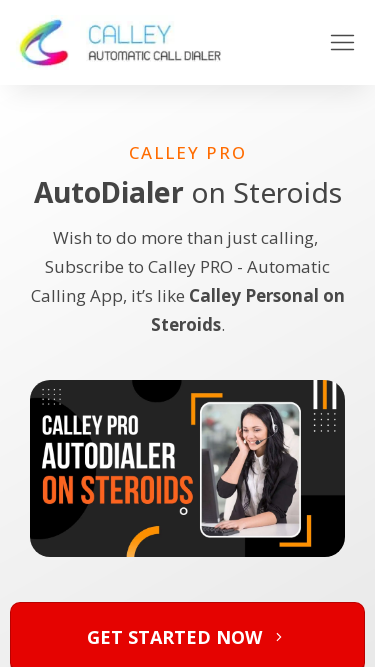